Tests dynamic dropdown/autocomplete functionality by typing a partial country name and selecting from the suggestions list

Starting URL: https://rahulshettyacademy.com/AutomationPractice

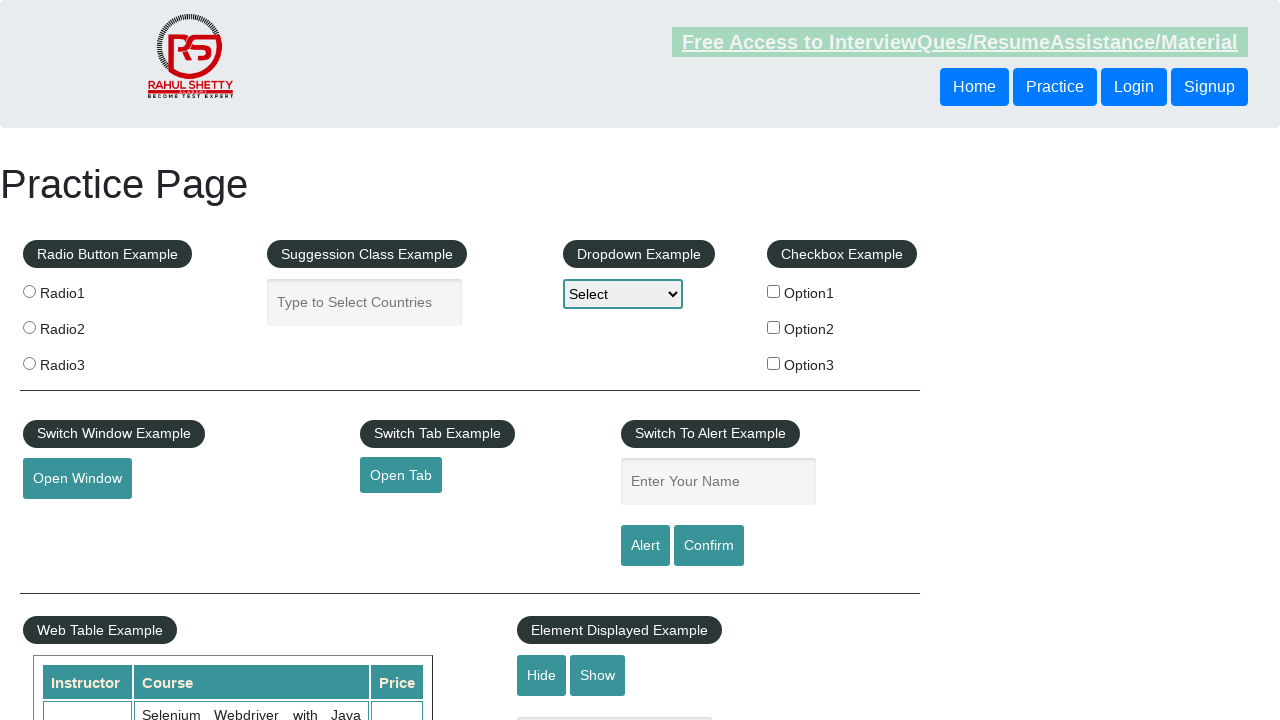

Navigated to AutomationPractice page
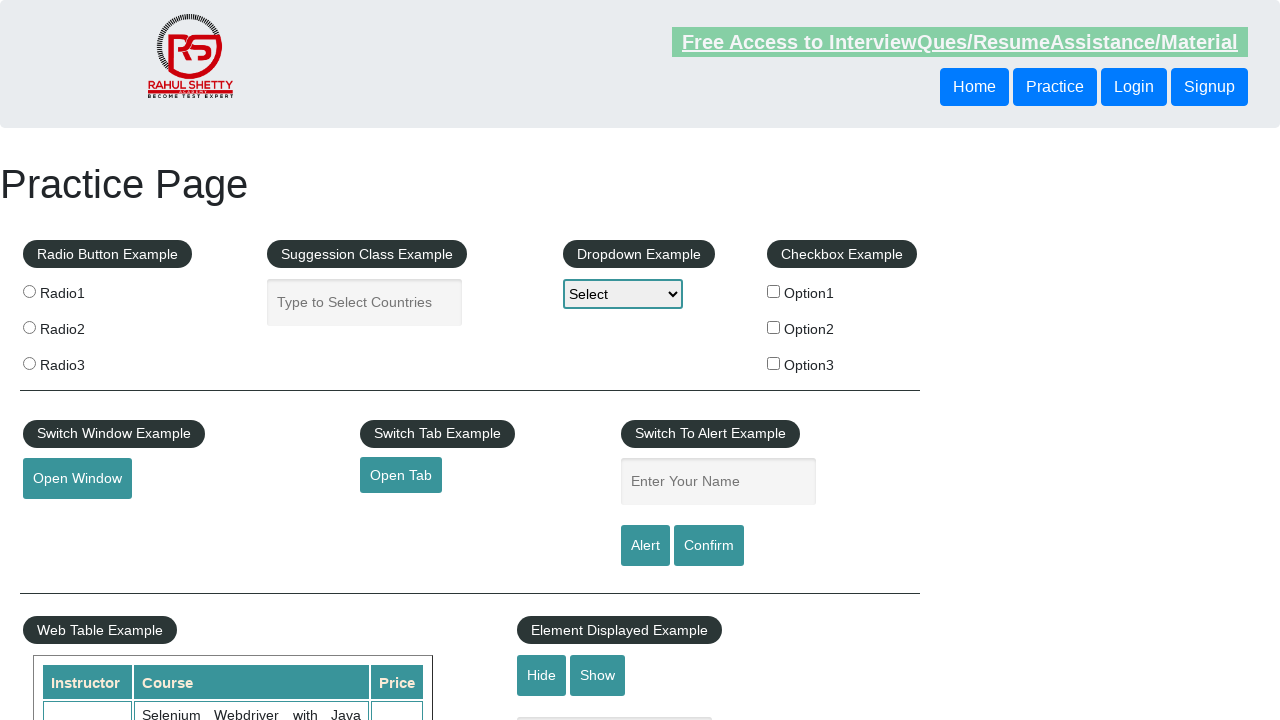

Typed 'ind' in autocomplete field on #autocomplete
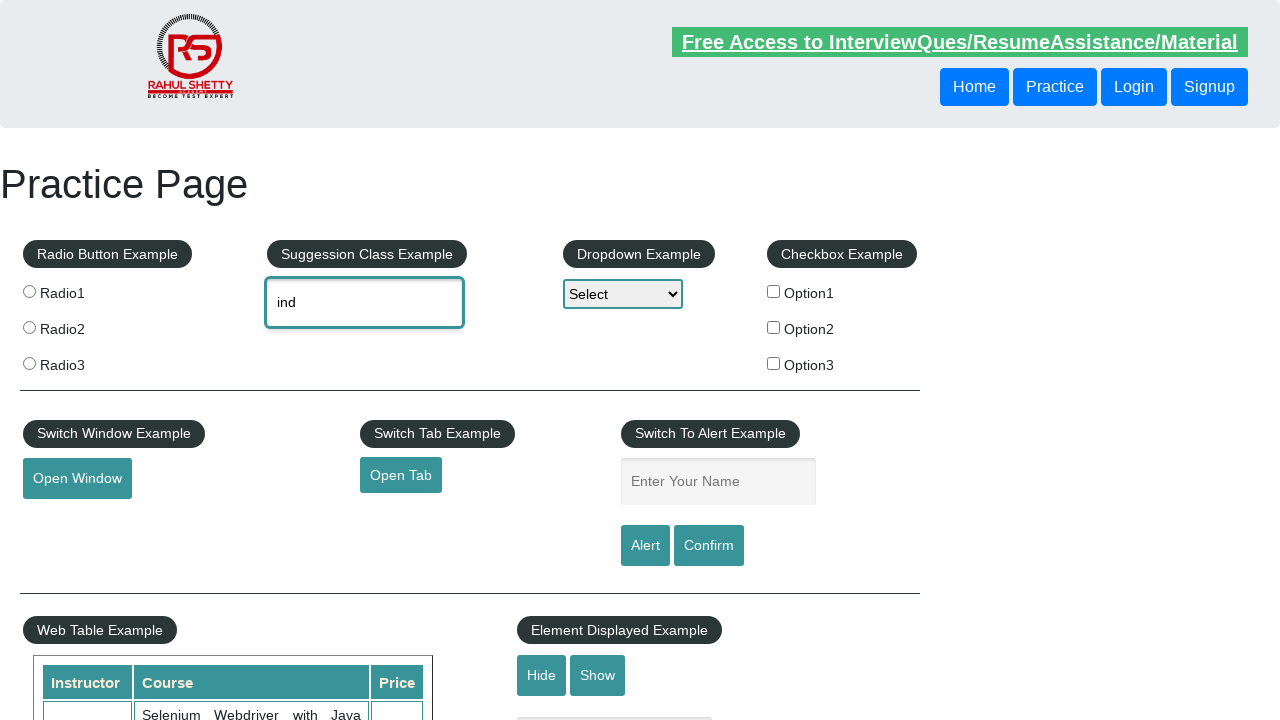

Autocomplete suggestions appeared
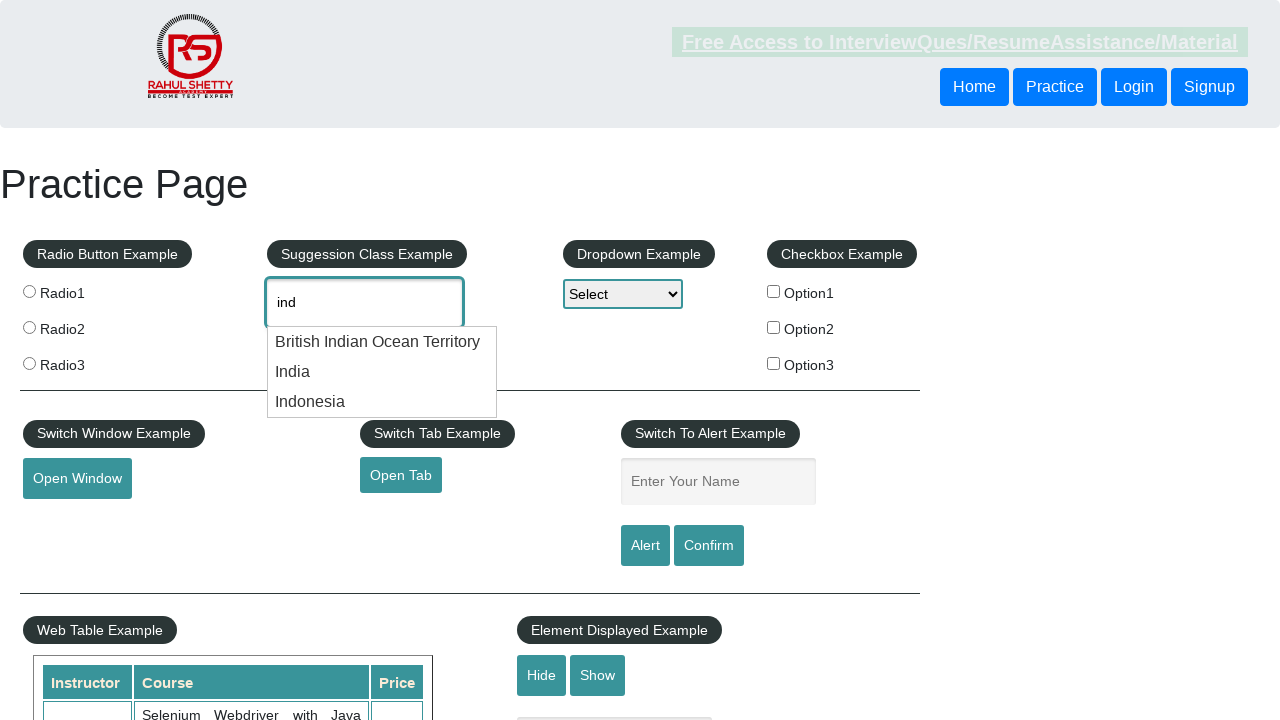

Retrieved all autocomplete suggestion items
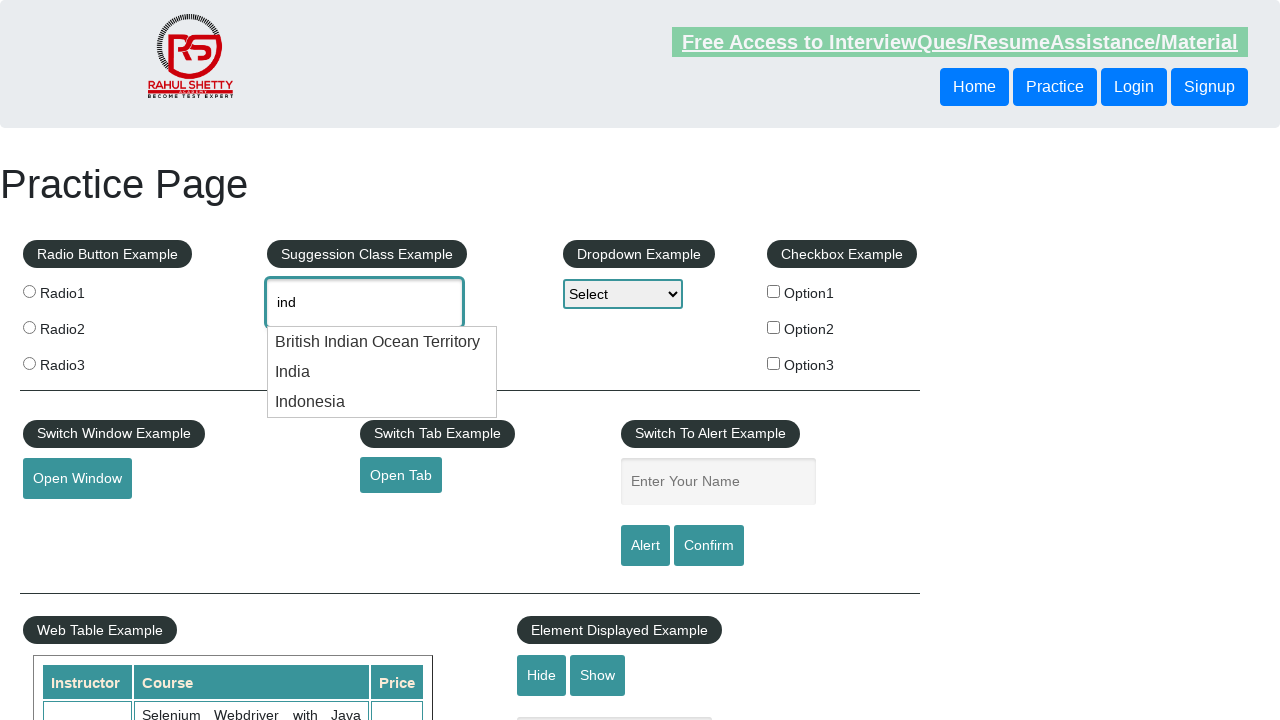

Selected 'India' from dropdown suggestions at (382, 372) on .ui-menu-item div >> nth=1
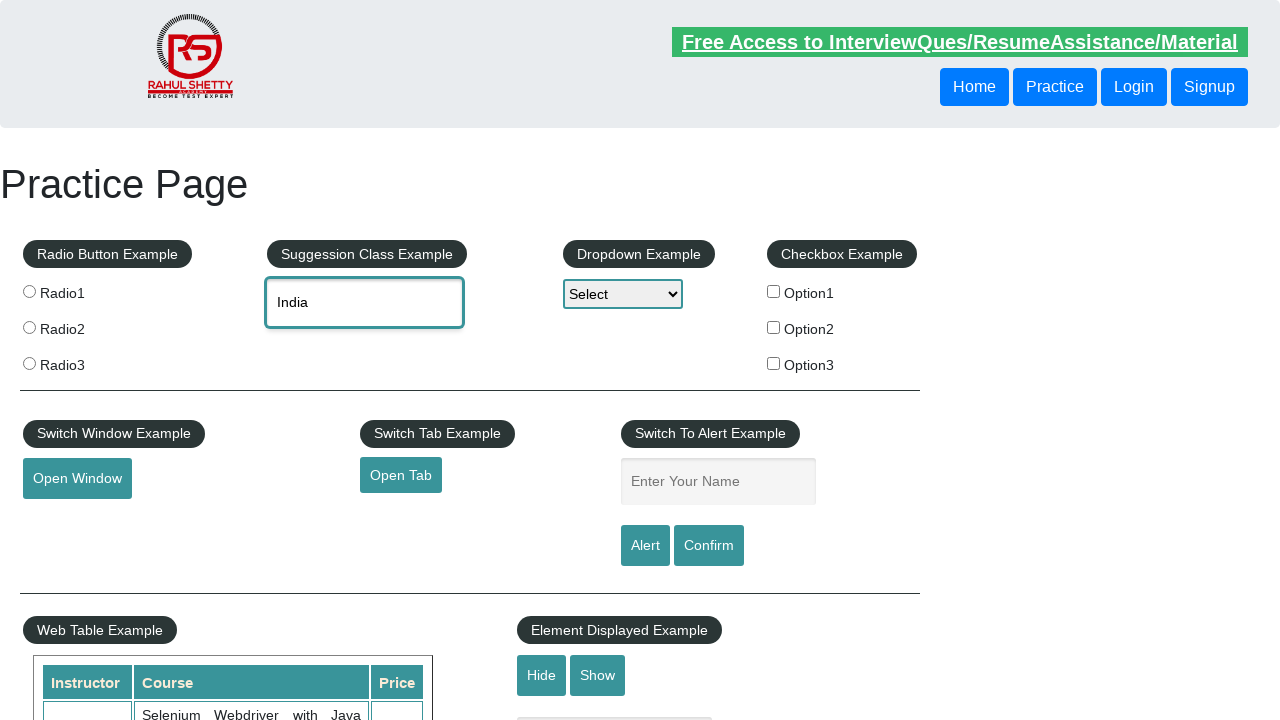

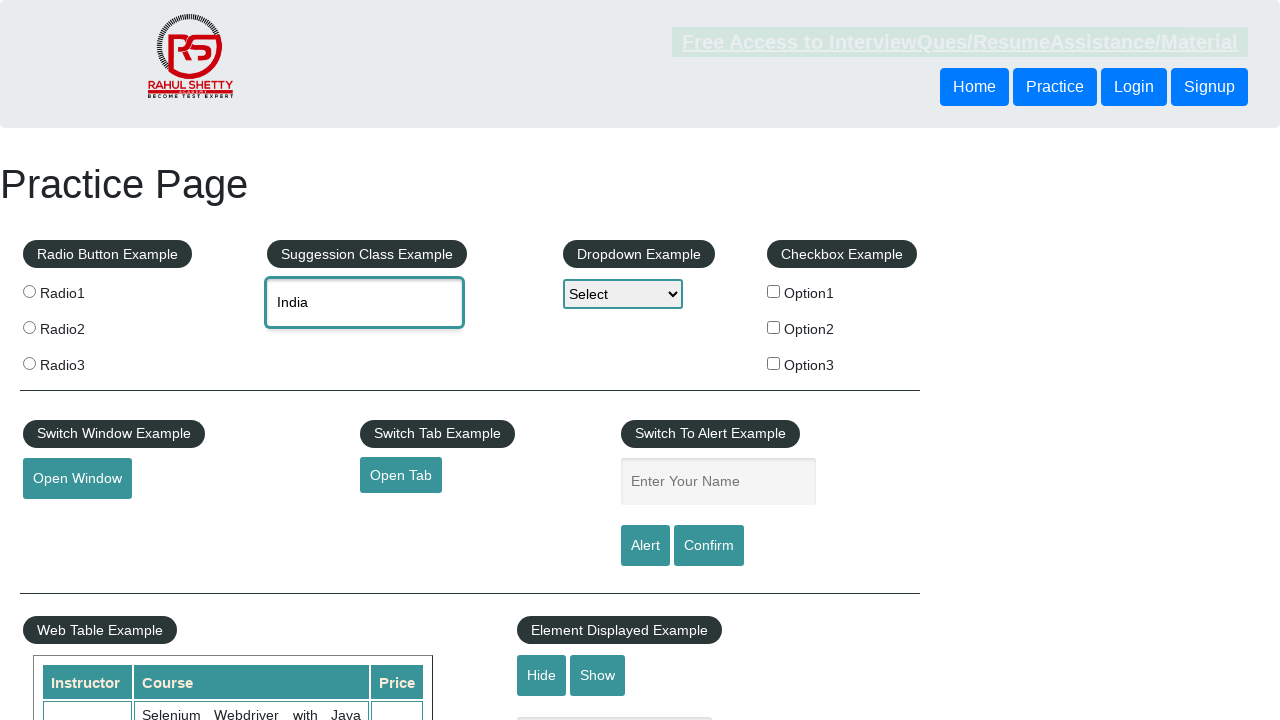